Tests textarea interaction on W3Schools by switching to an iframe, entering text, and performing shift-click selection actions on the textarea element.

Starting URL: https://www.w3schools.com/tags/tryit.asp?filename=tryhtml_textarea

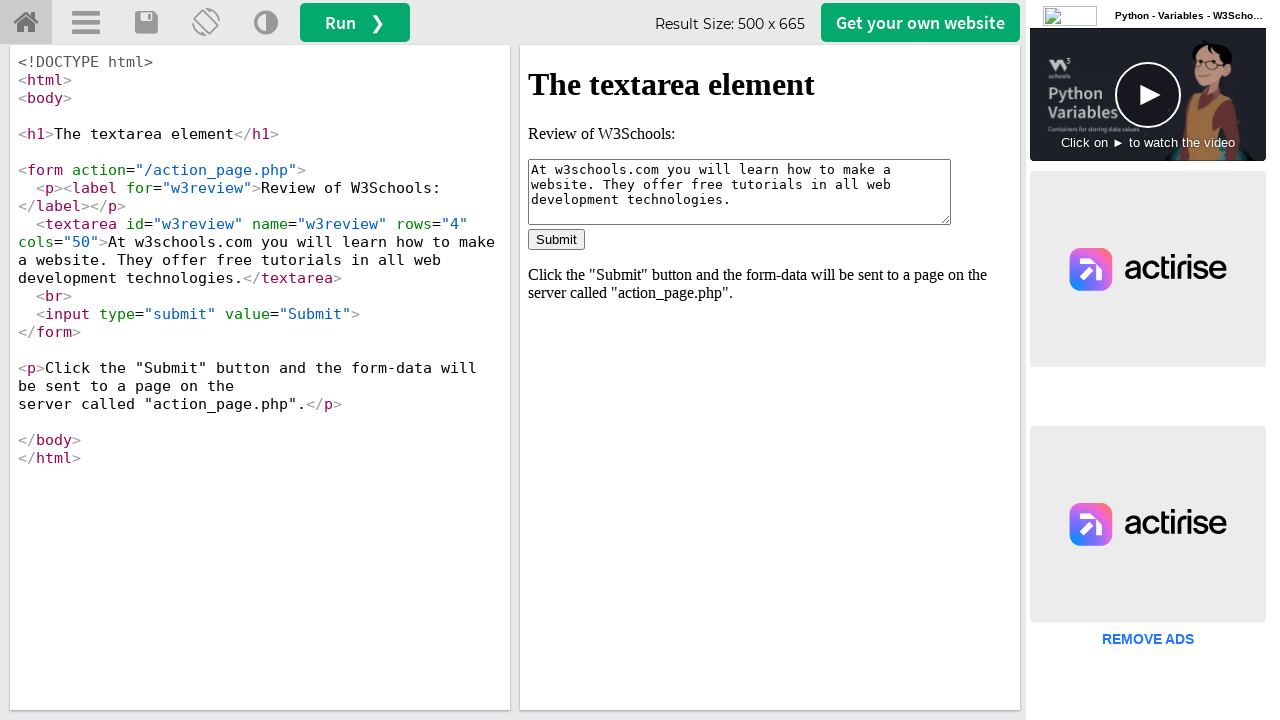

Waited for page to load (networkidle state)
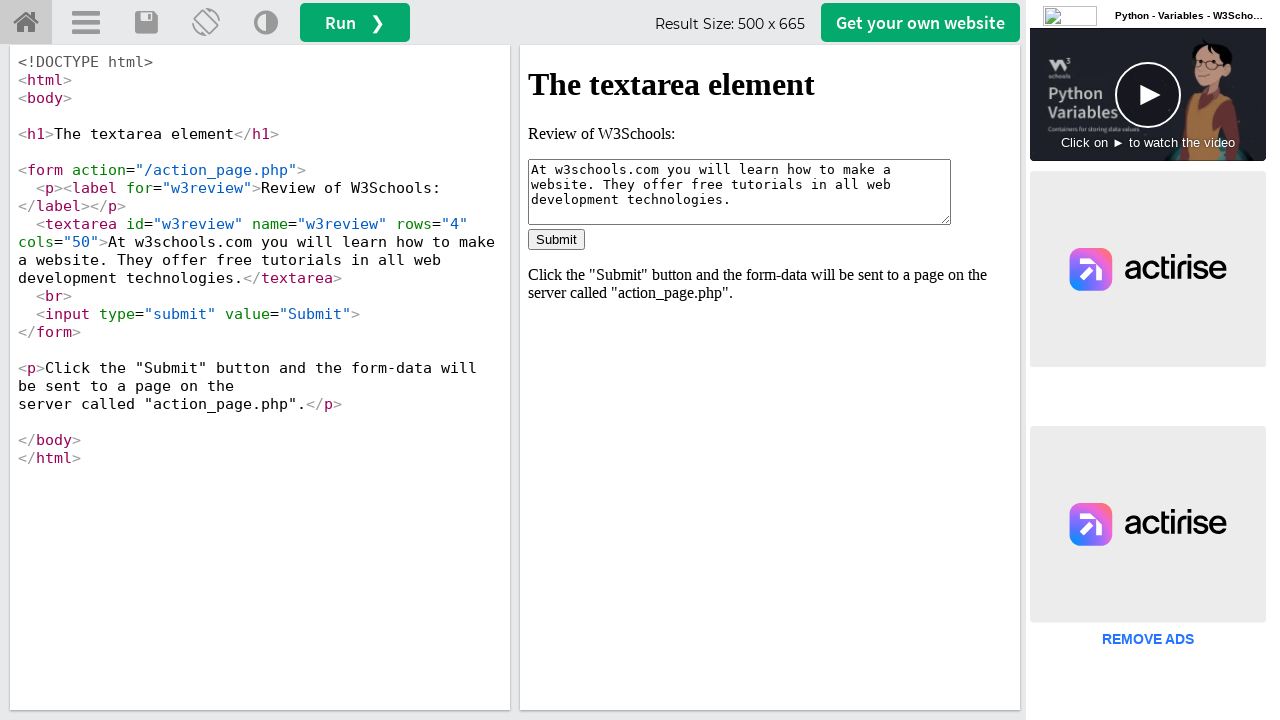

Located iframe #iframeResult
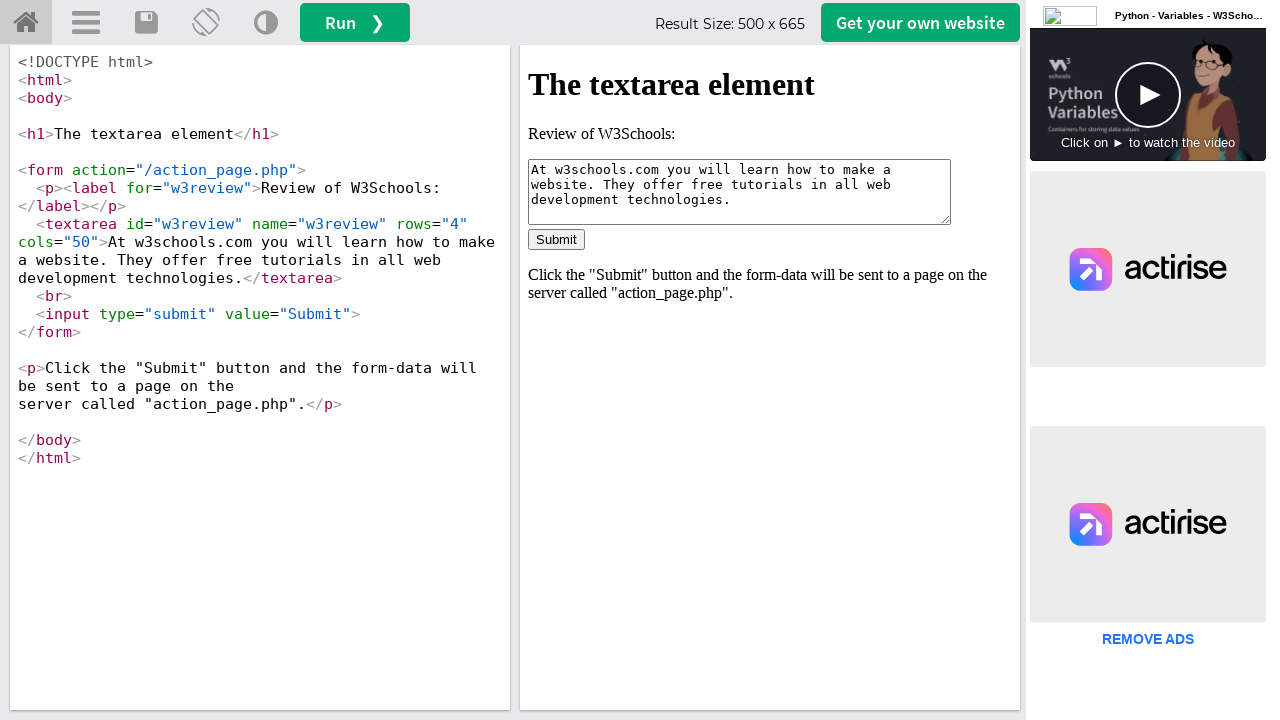

Filled textarea with text 'Hola' on #iframeResult >> internal:control=enter-frame >> body textarea
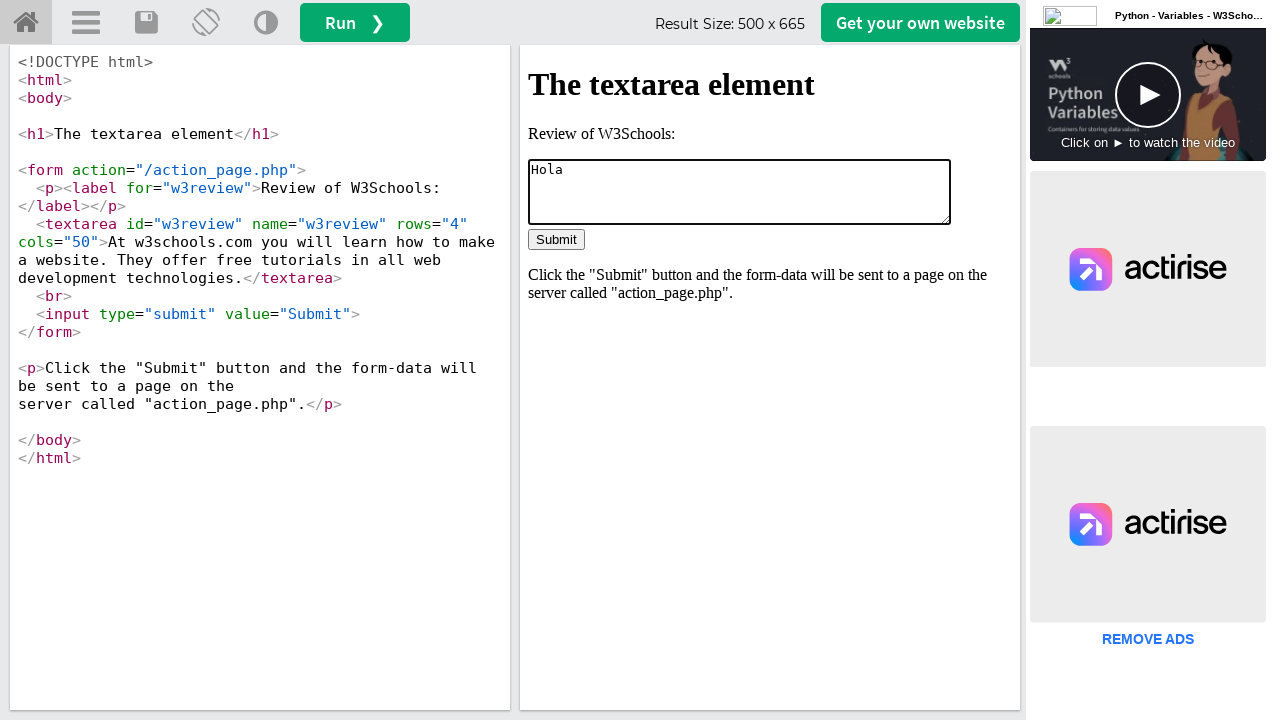

Clicked textarea at position (10, 3) to position cursor at (539, 163) on #iframeResult >> internal:control=enter-frame >> body textarea
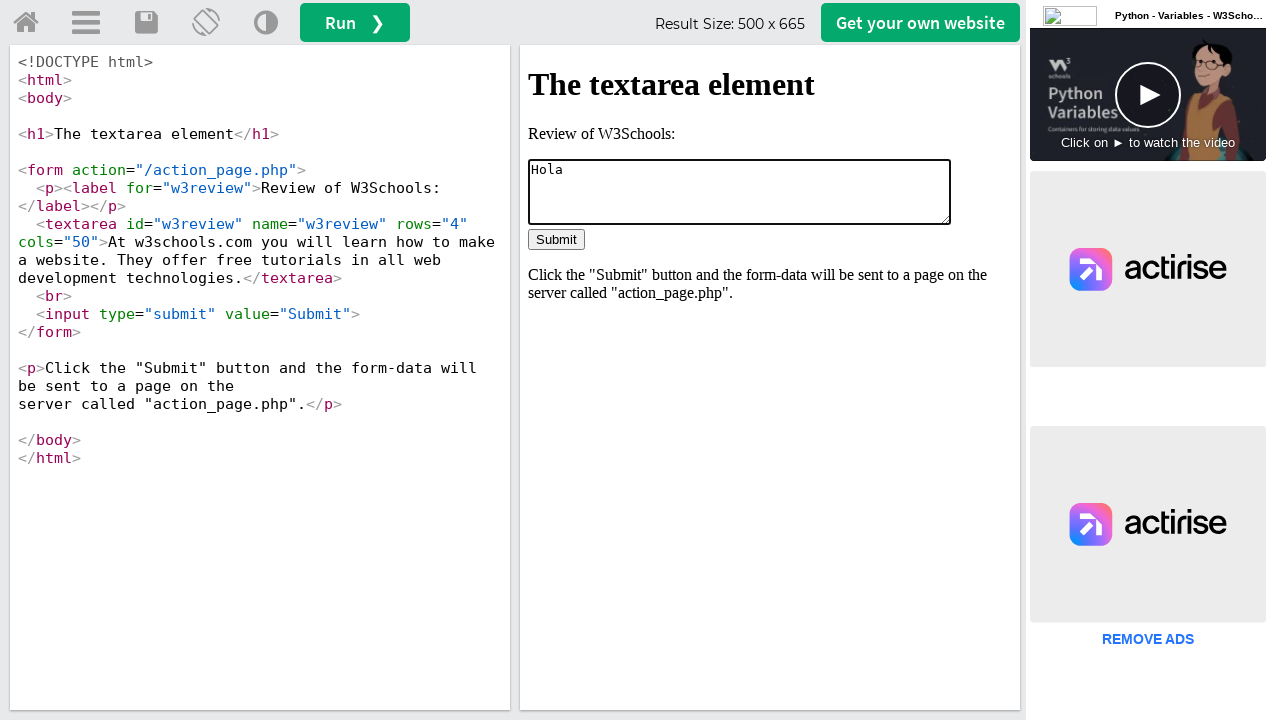

Shift-clicked textarea at position (100, 3) to select text at (629, 163) on #iframeResult >> internal:control=enter-frame >> body textarea
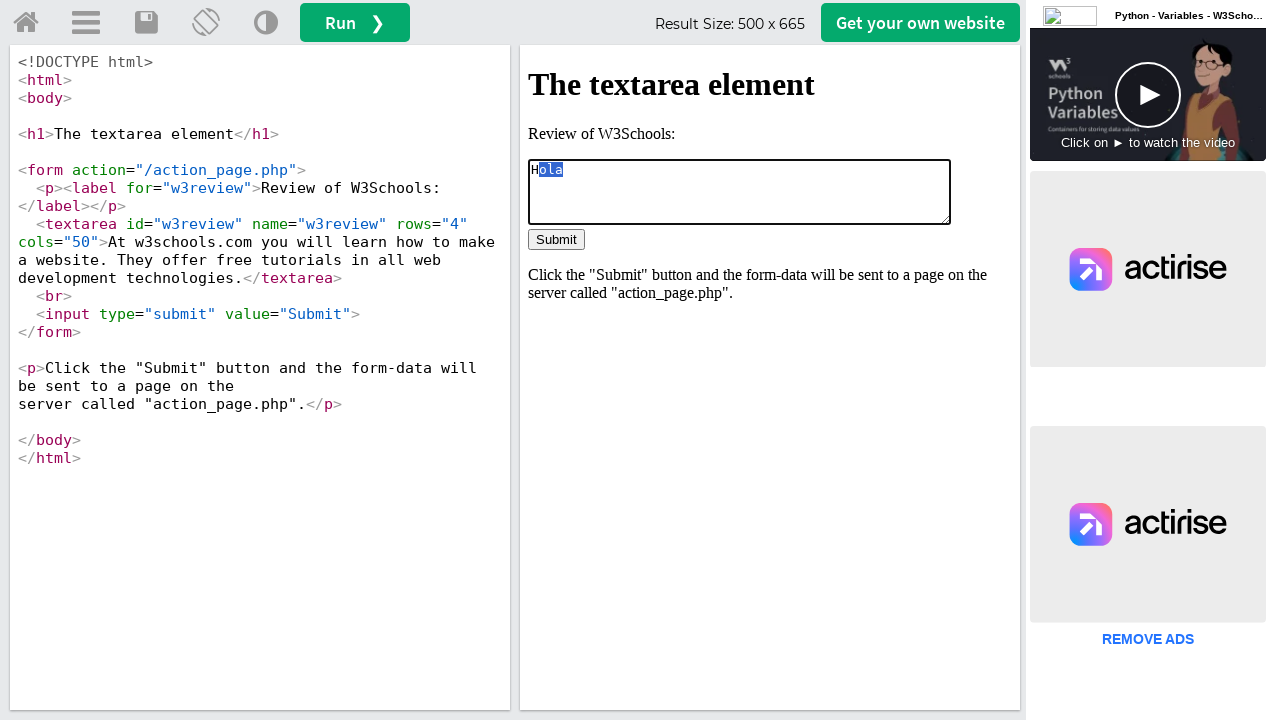

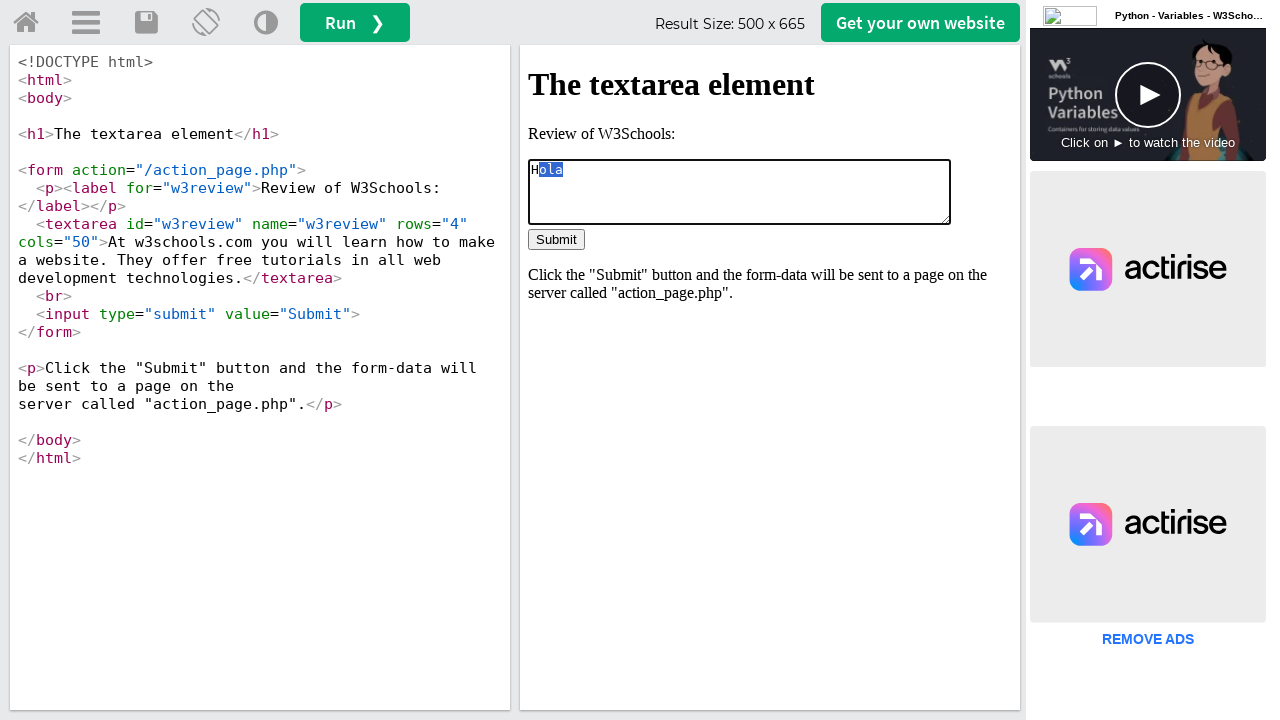